Tests various alert interactions including simple alerts, timed alerts, confirmation dialogs, and prompt dialogs on the DemoQA alerts page

Starting URL: https://demoqa.com/alerts

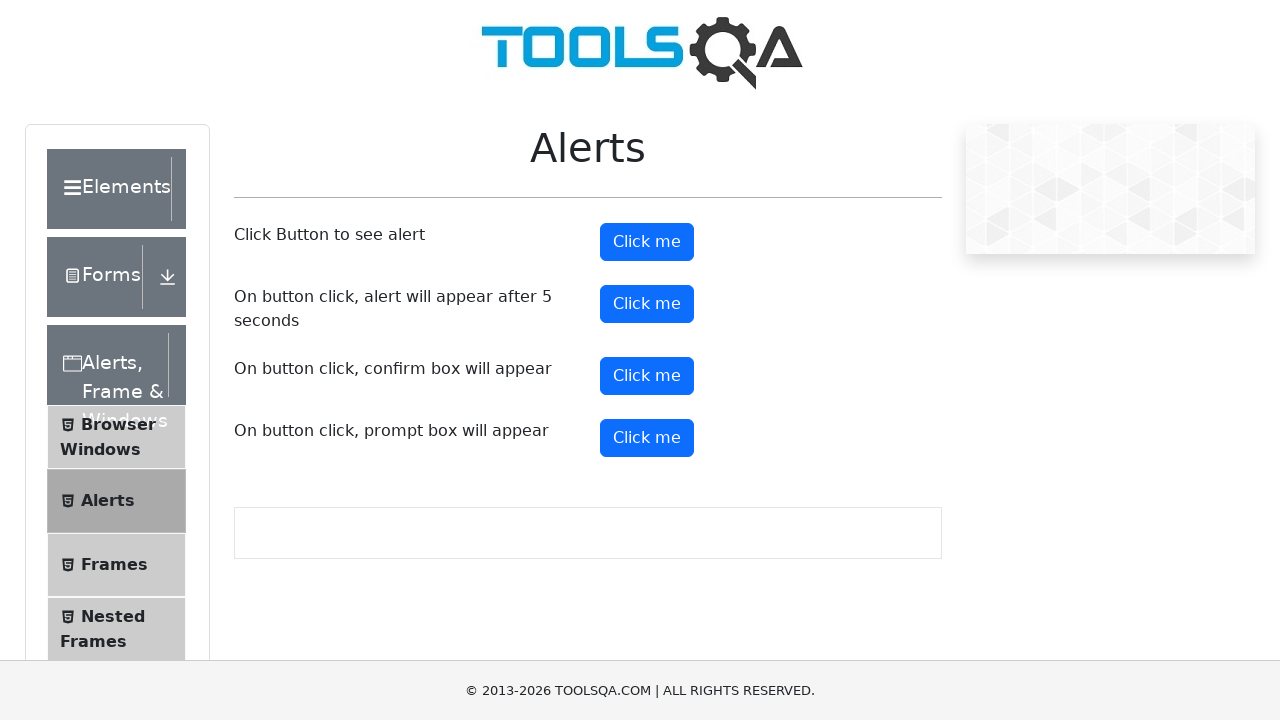

Clicked simple alert button at (647, 242) on #alertButton
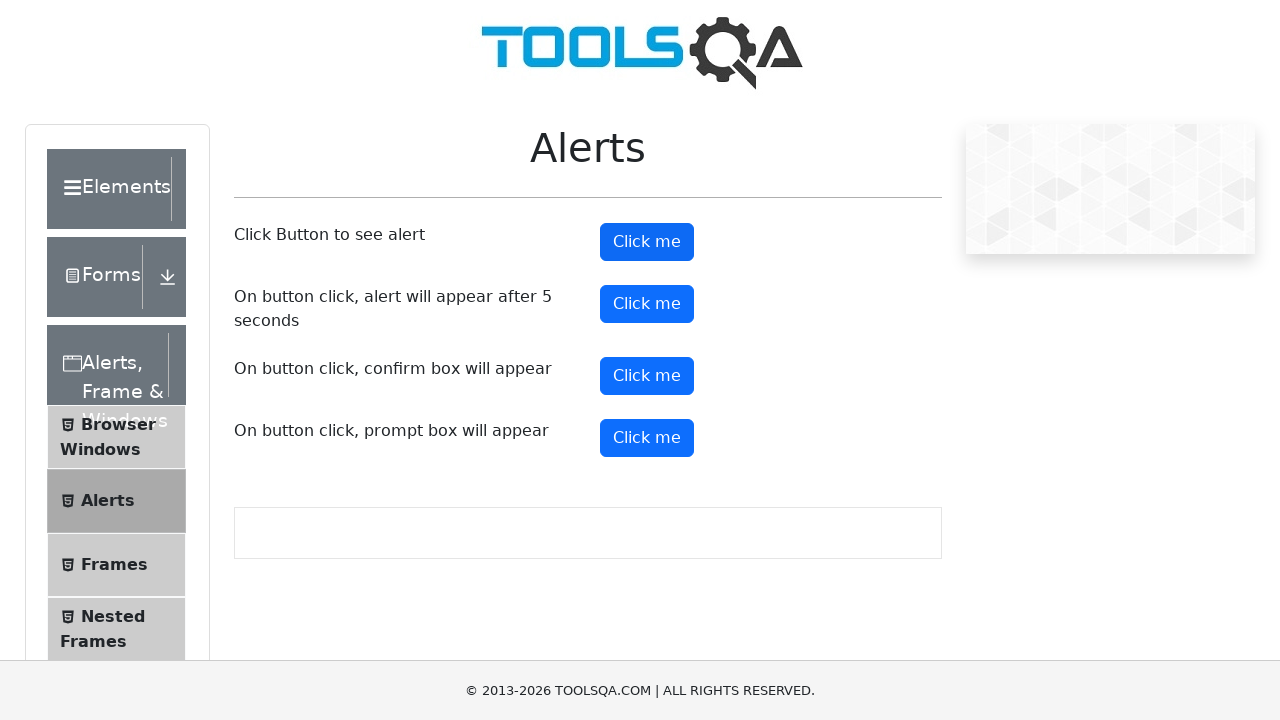

Waited for simple alert to appear
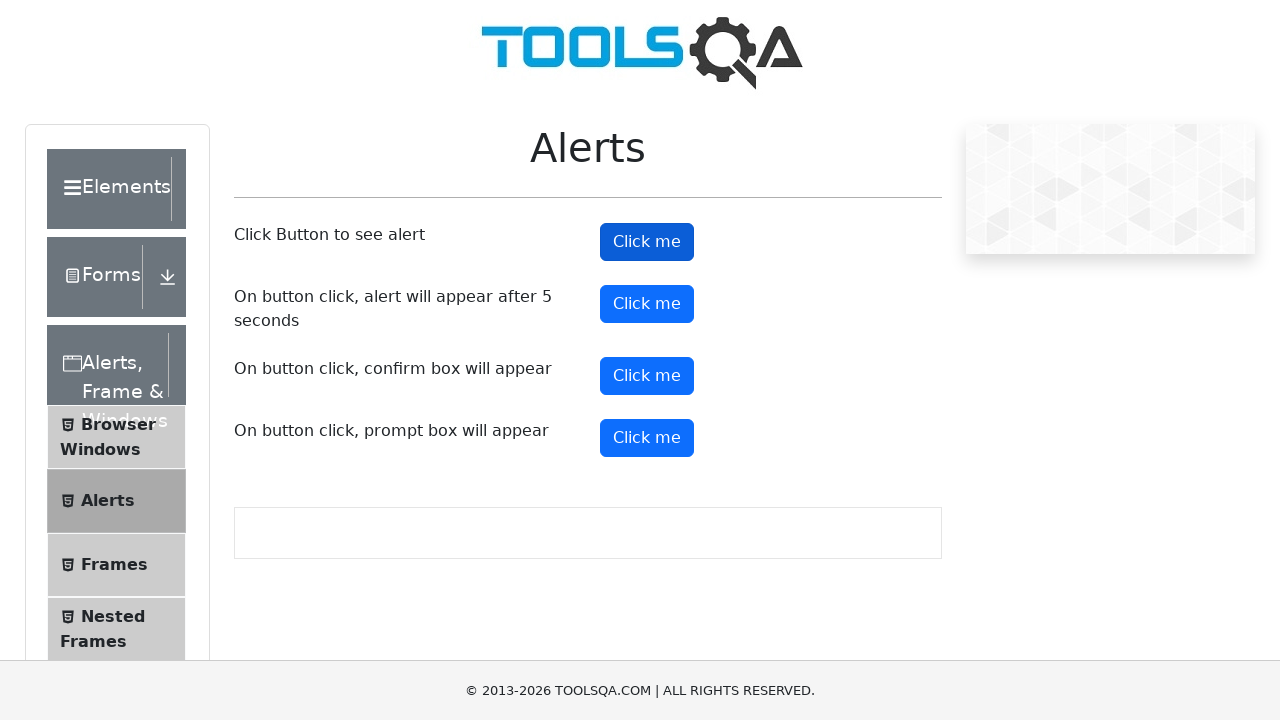

Retrieved alert text content
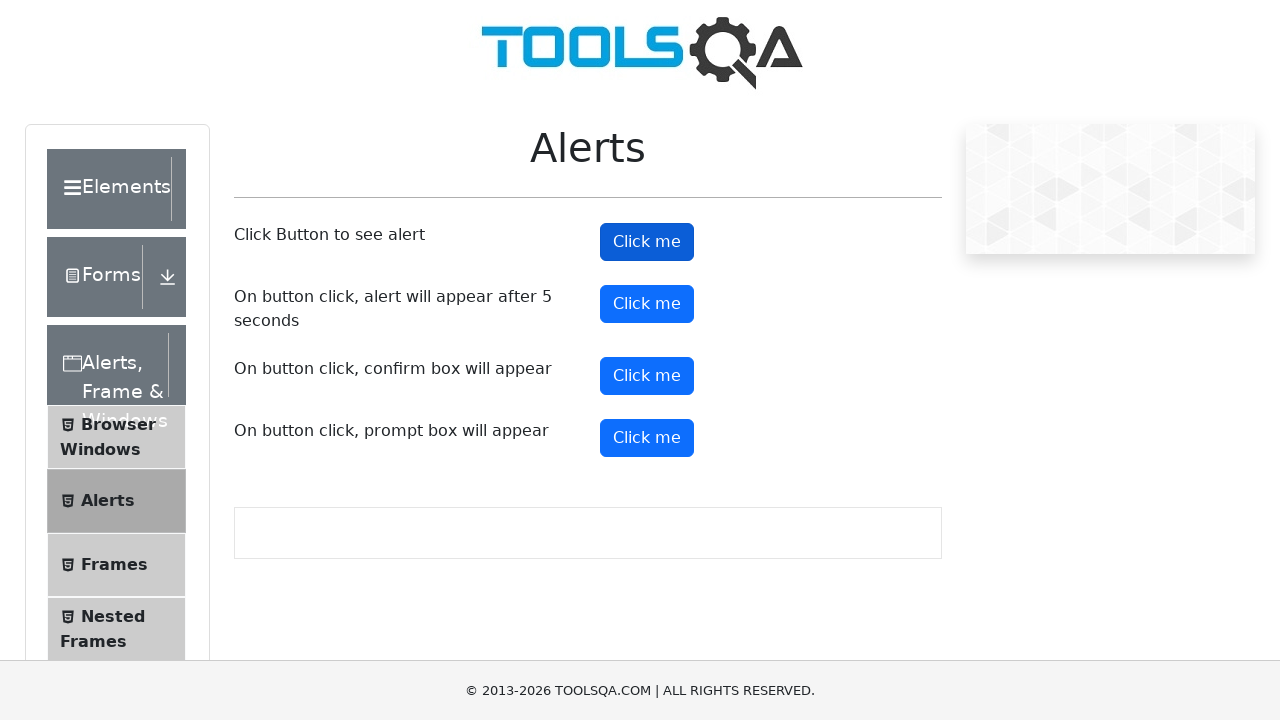

Dismissed simple alert by pressing Enter
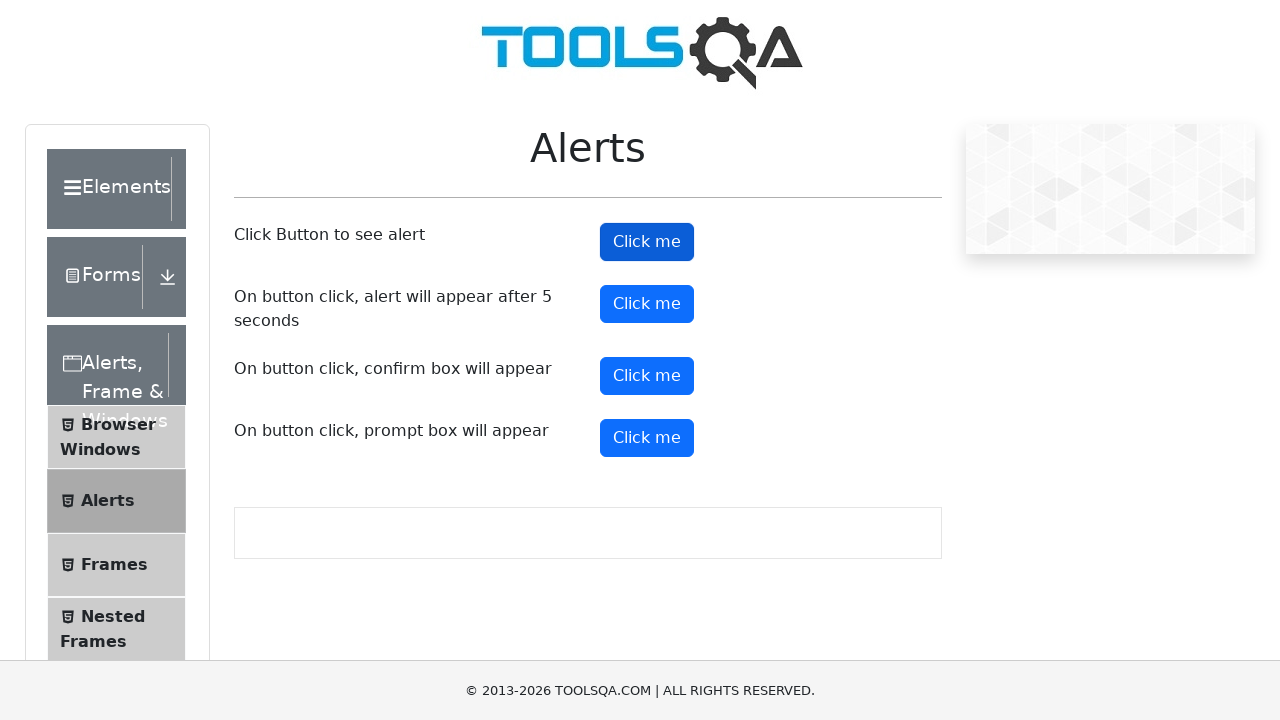

Clicked timed alert button at (647, 304) on #timerAlertButton
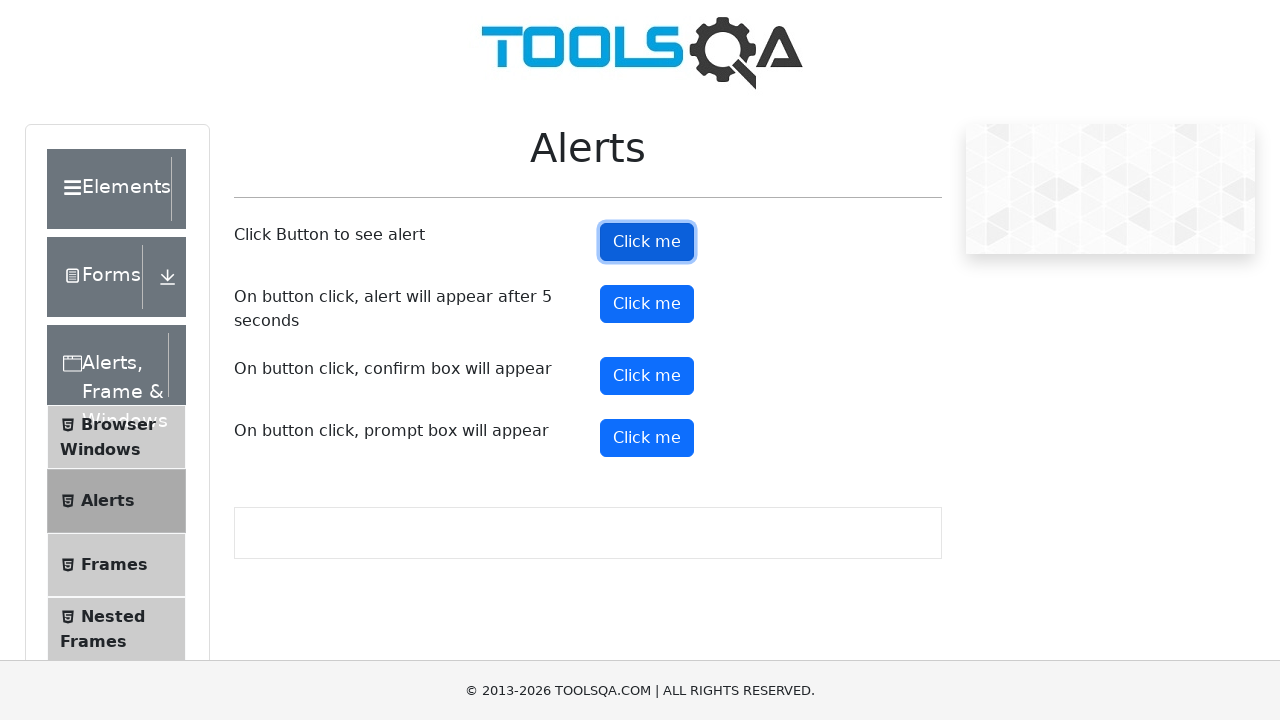

Waited for timed alert to appear after 5 seconds
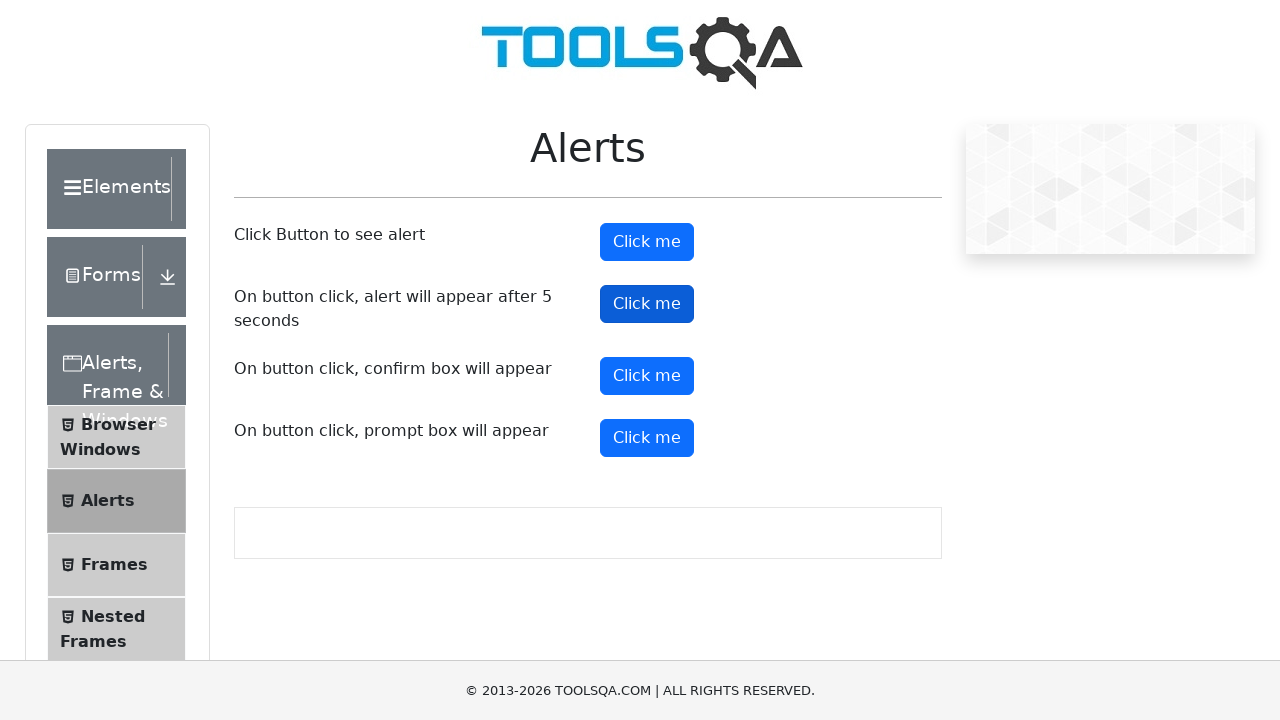

Dismissed timed alert by pressing Enter
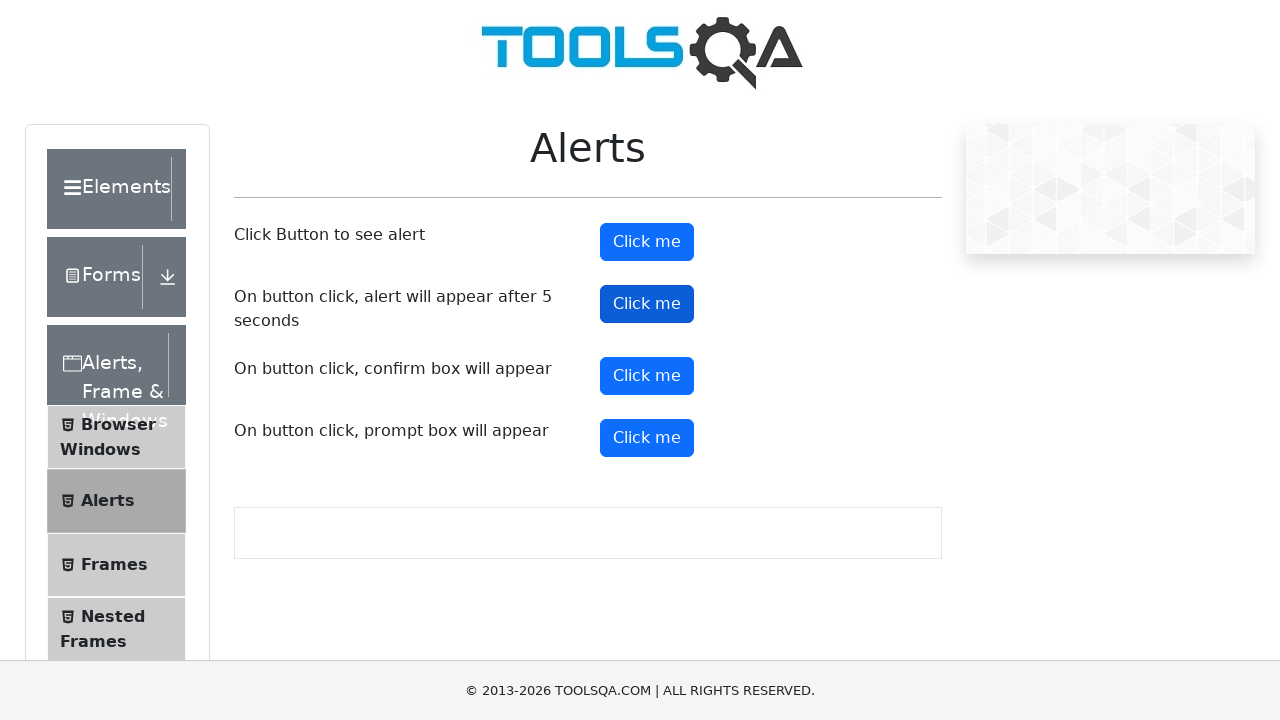

Clicked confirmation dialog button at (647, 376) on #confirmButton
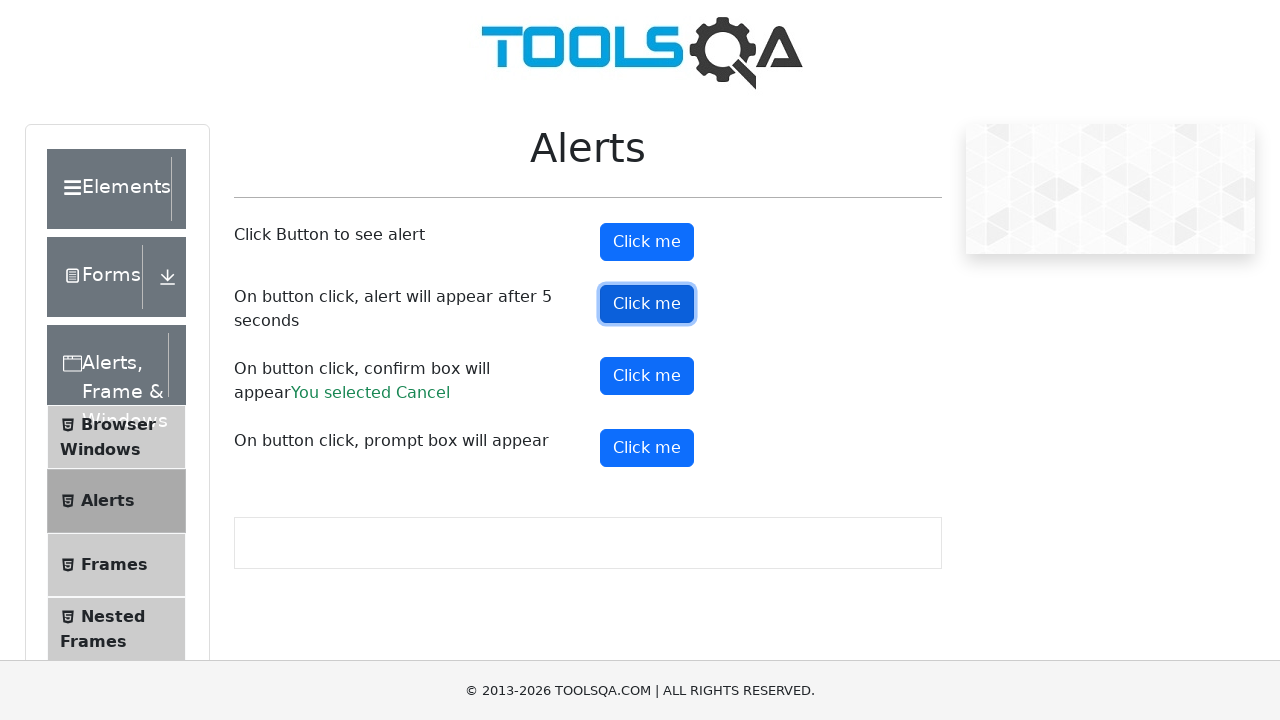

Waited for confirmation dialog to appear
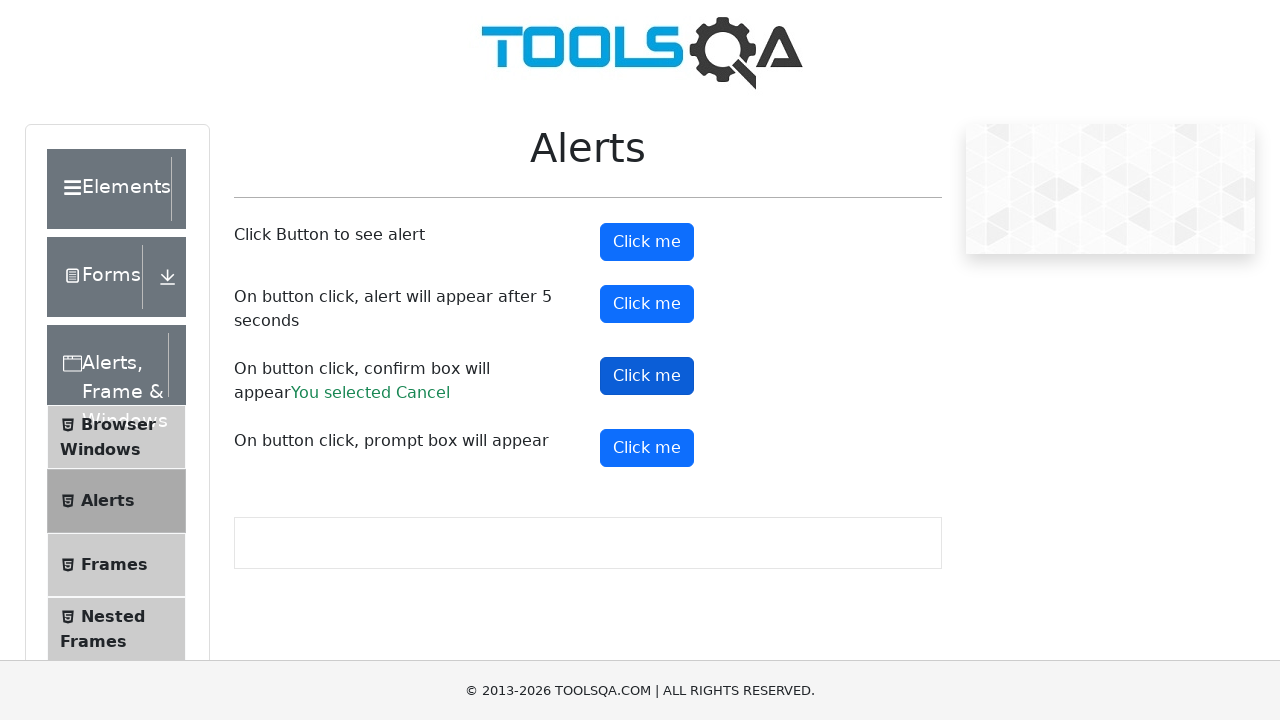

Set up dialog handler to dismiss confirmation dialog
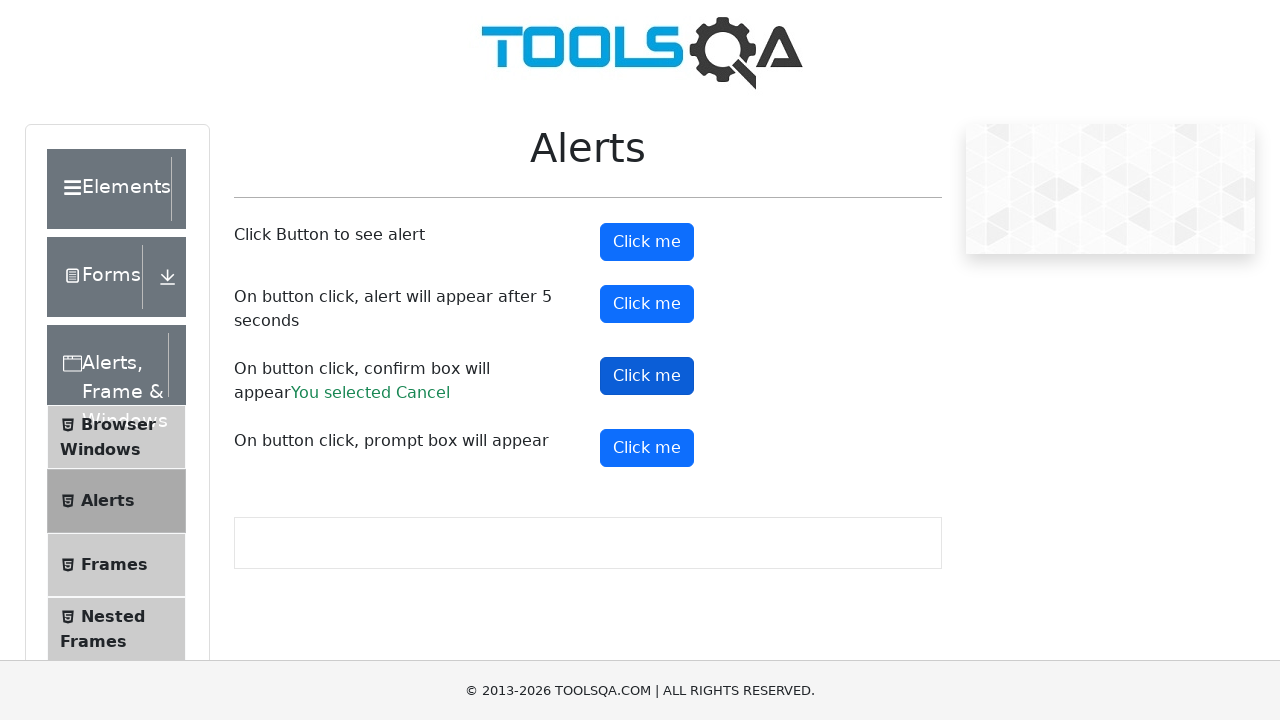

Clicked confirmation button and dismissed dialog with Cancel at (647, 376) on #confirmButton
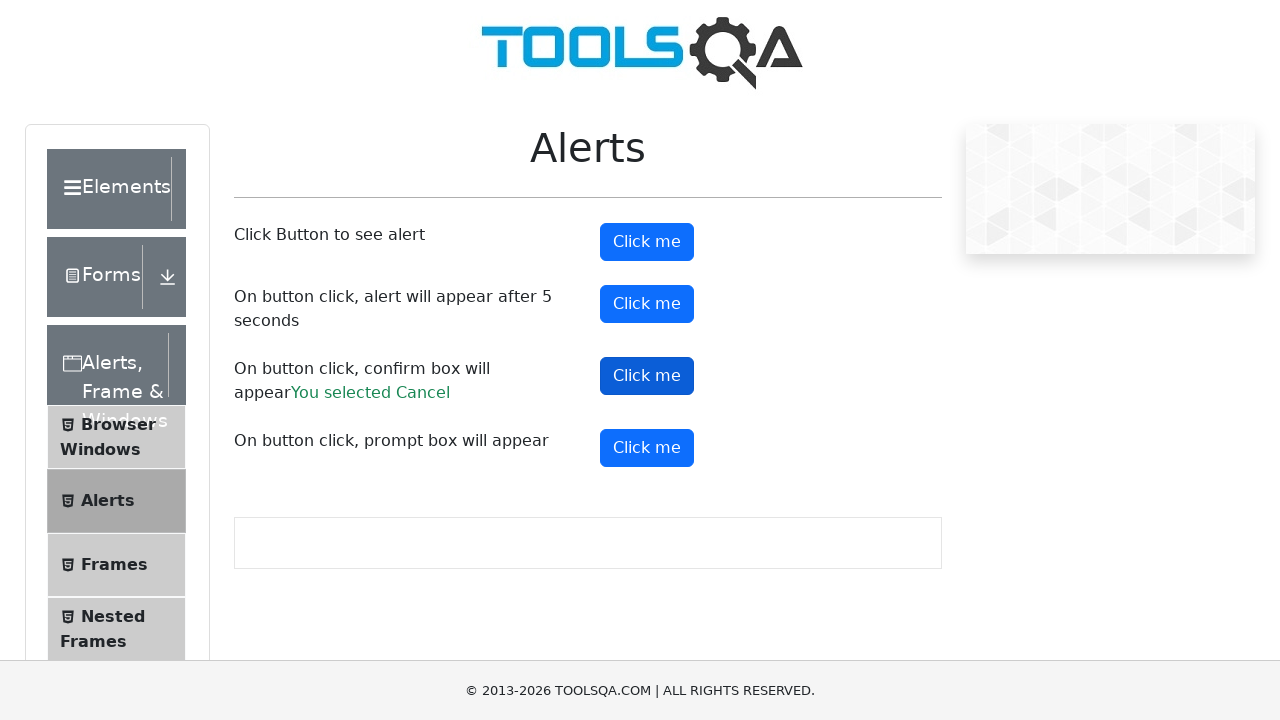

Confirmation result message appeared on page
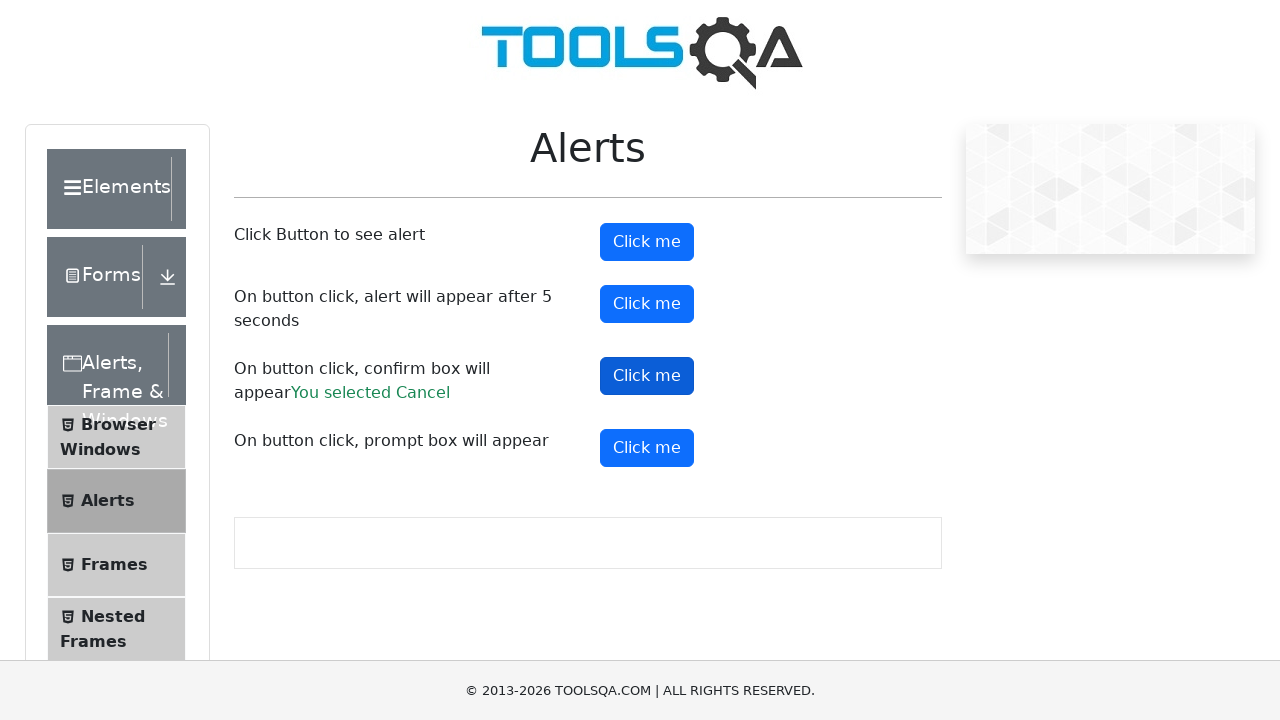

Clicked prompt dialog button at (647, 448) on #promtButton
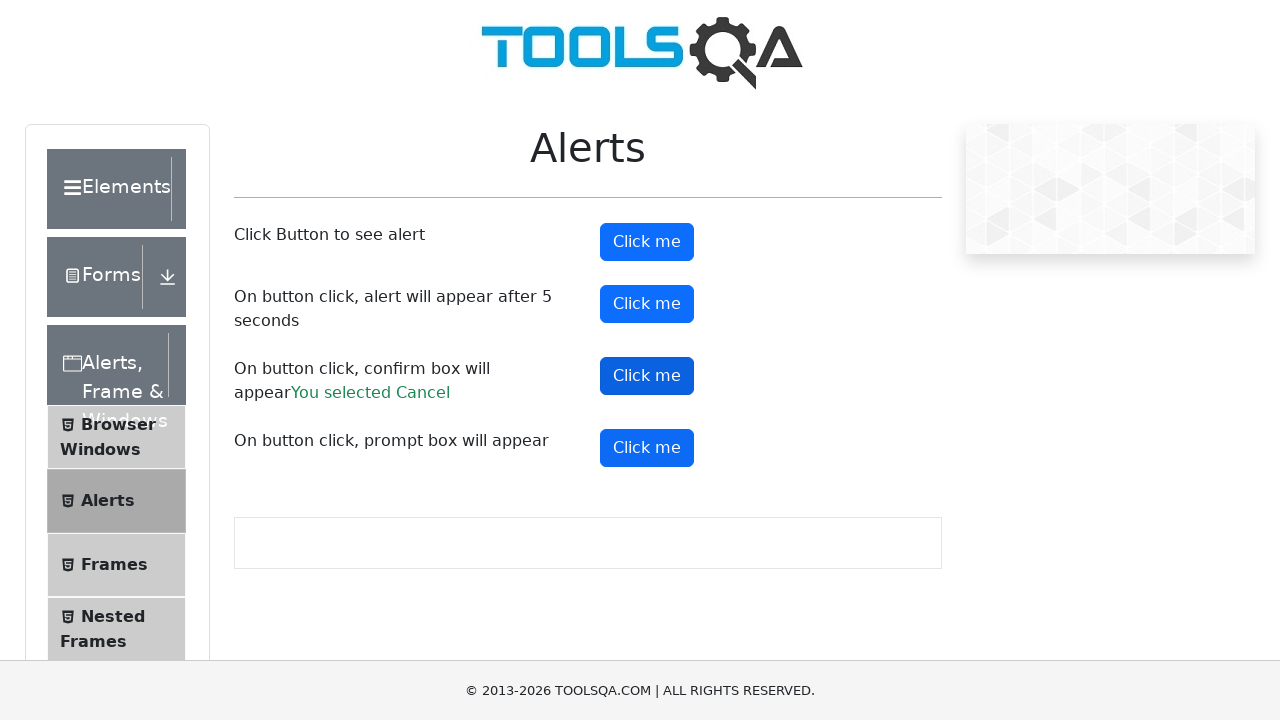

Waited for prompt dialog to appear
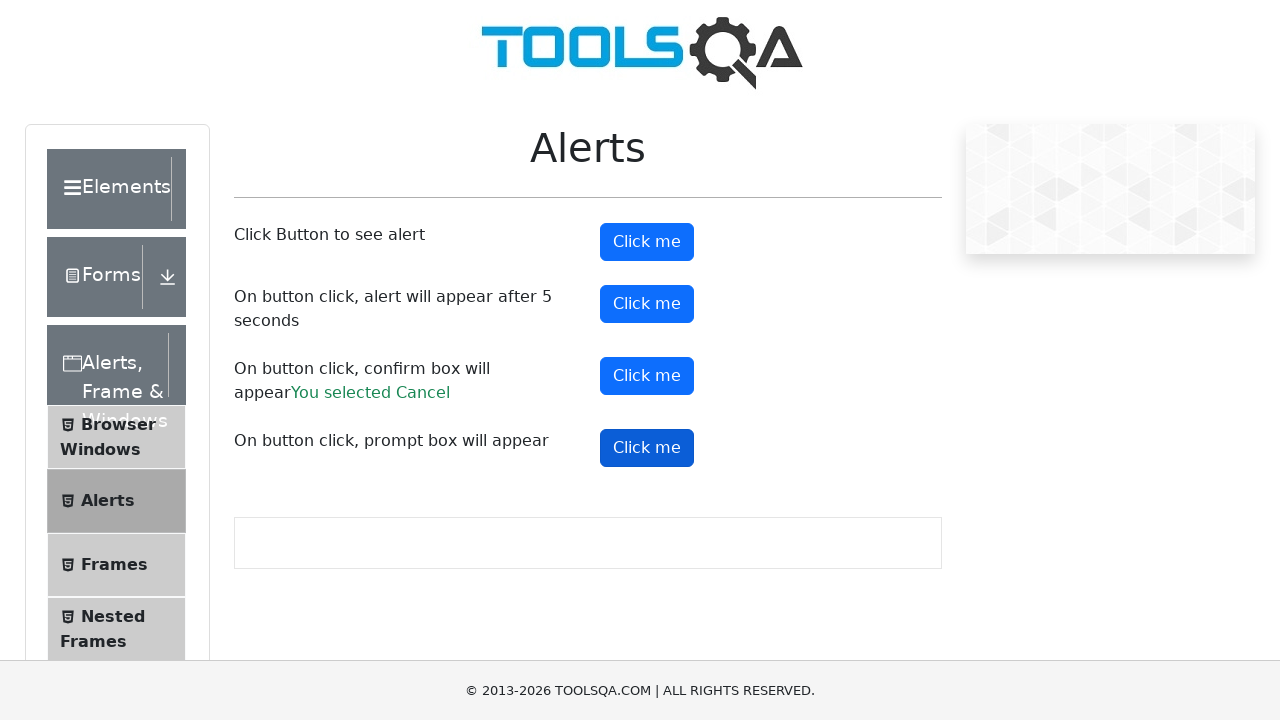

Set up dialog handler to accept prompt with text 'Divya'
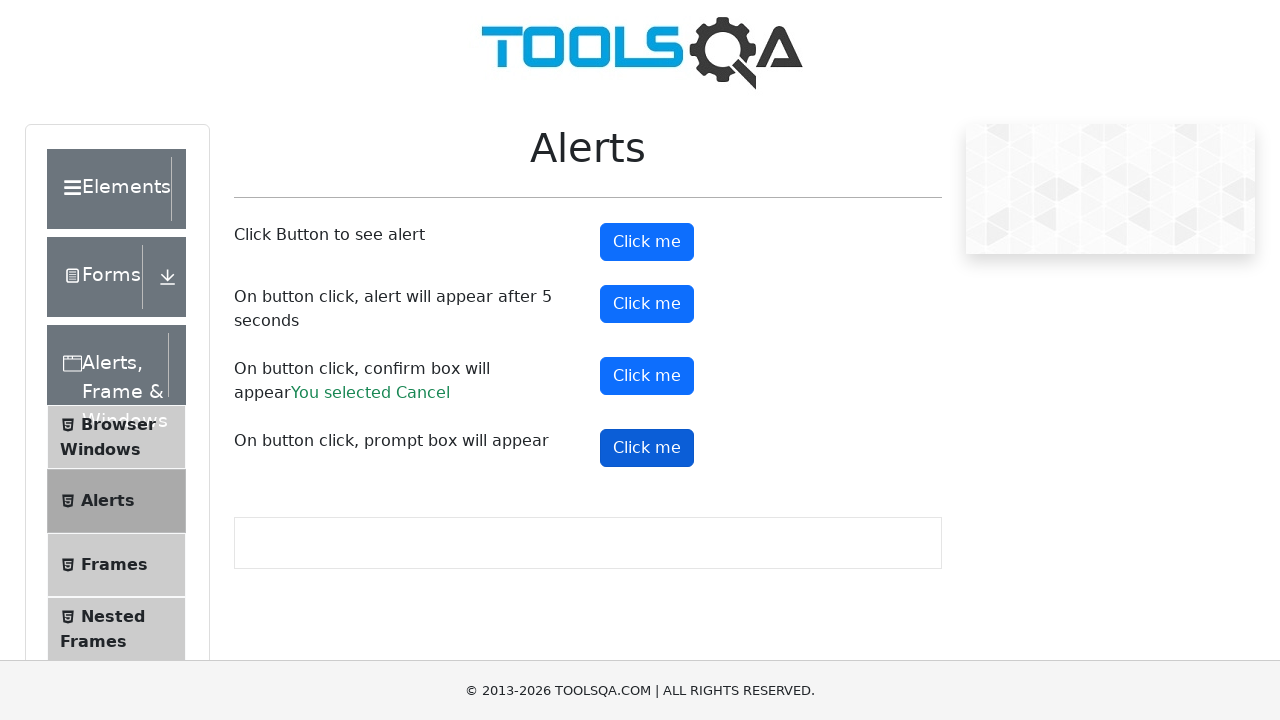

Clicked prompt button and submitted 'Divya' in prompt dialog at (647, 448) on #promtButton
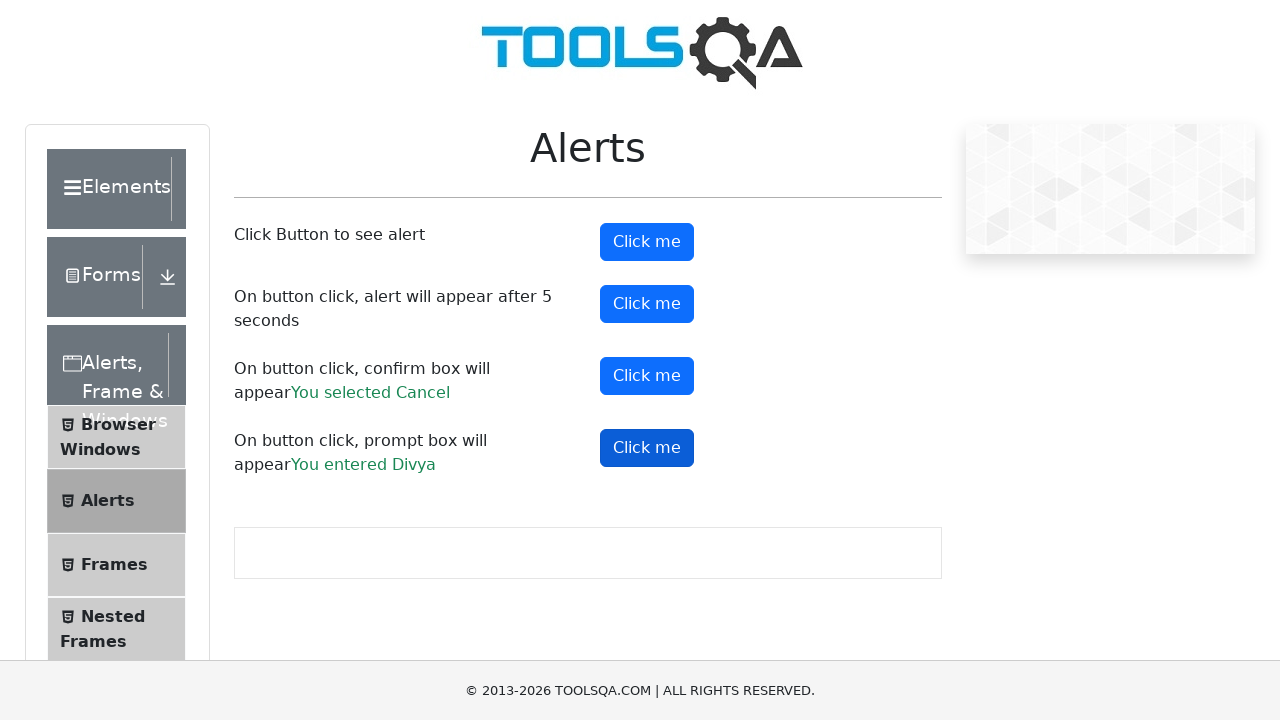

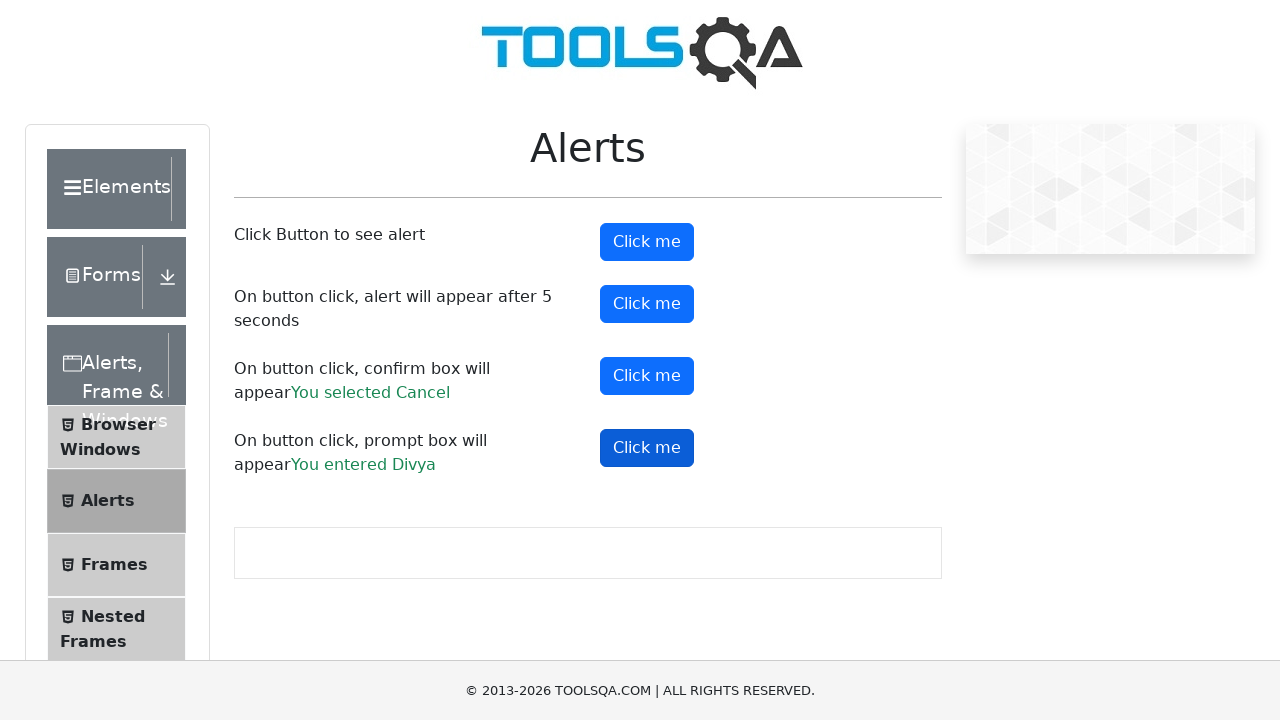